Tests the search functionality on python.org by entering "pycon" in the search box and submitting the search, then verifying results are returned.

Starting URL: https://www.python.org

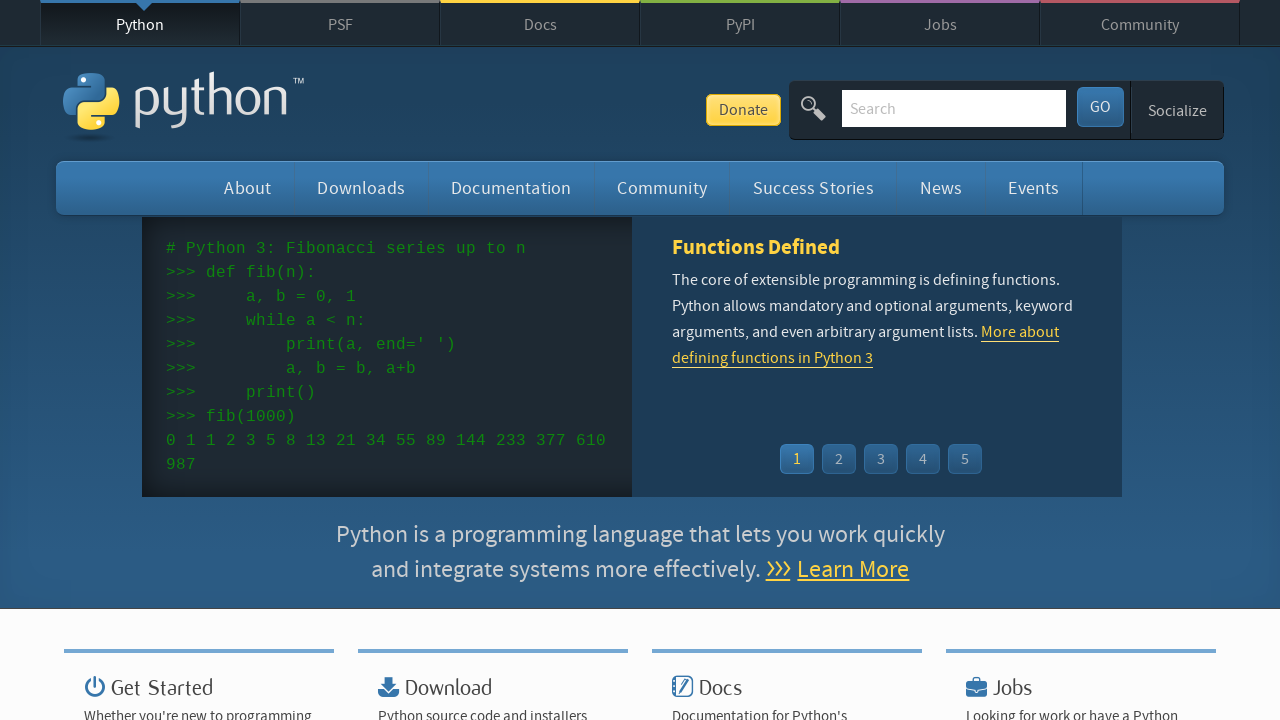

Filled search box with 'pycon' on input[name='q']
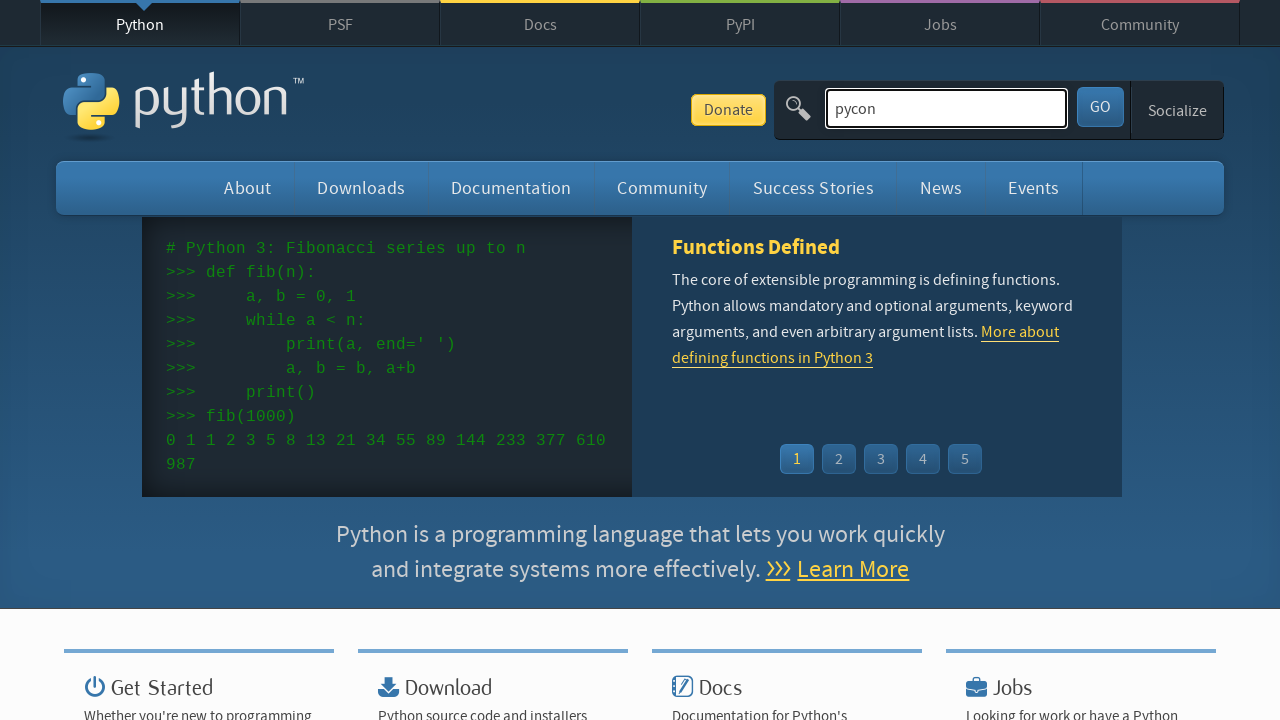

Pressed Enter to submit search query on input[name='q']
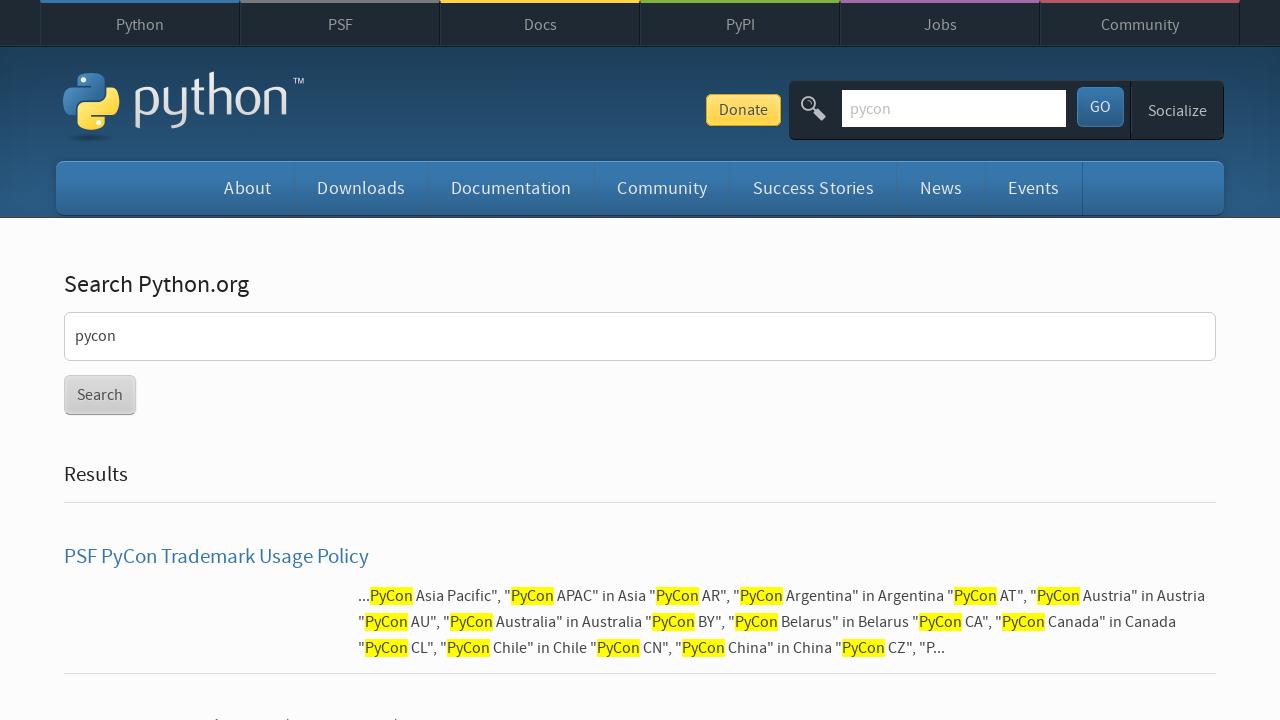

Search results page loaded successfully
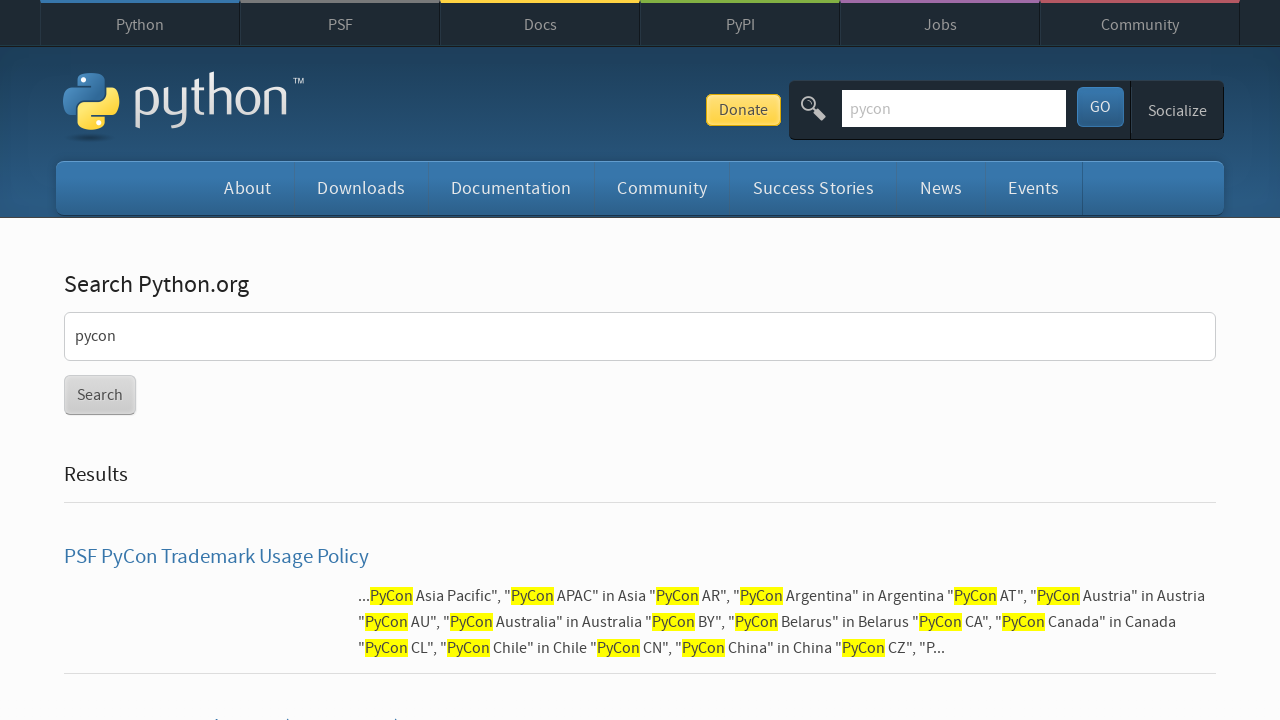

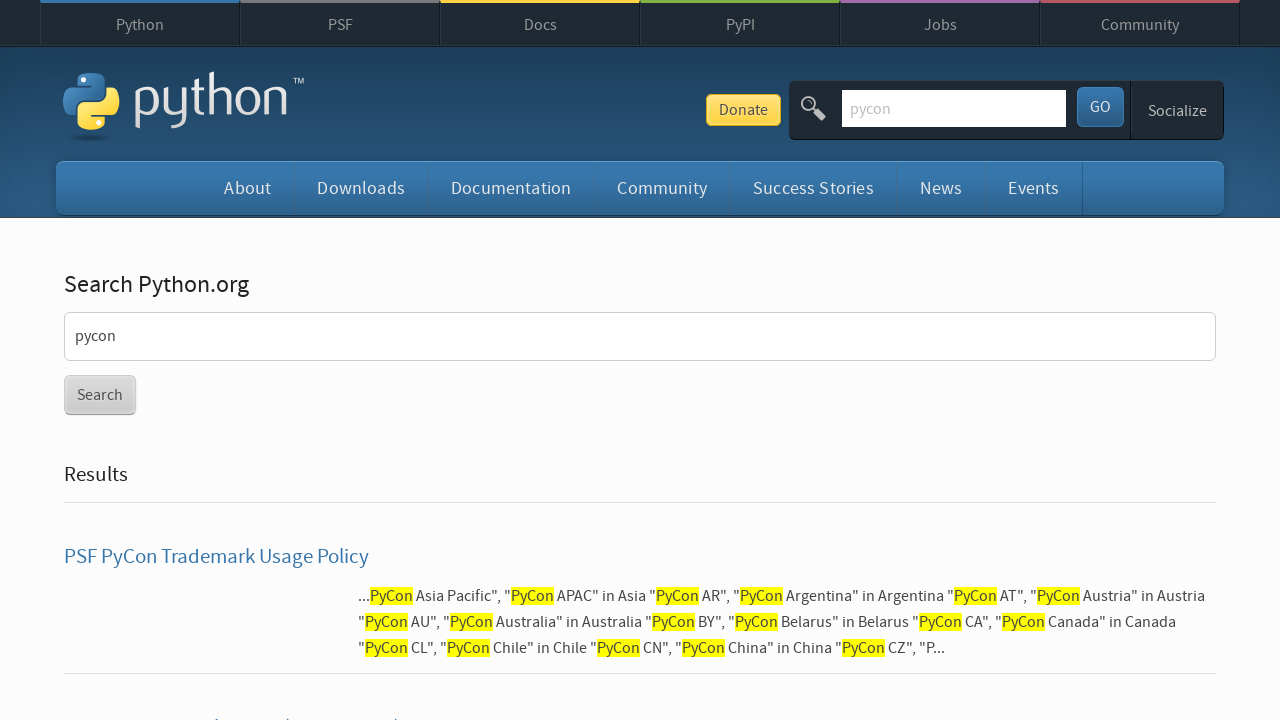